Tests browser zoom functionality by navigating to a demo QA website and zooming the page to 200% using JavaScript execution.

Starting URL: https://demoqa.com/

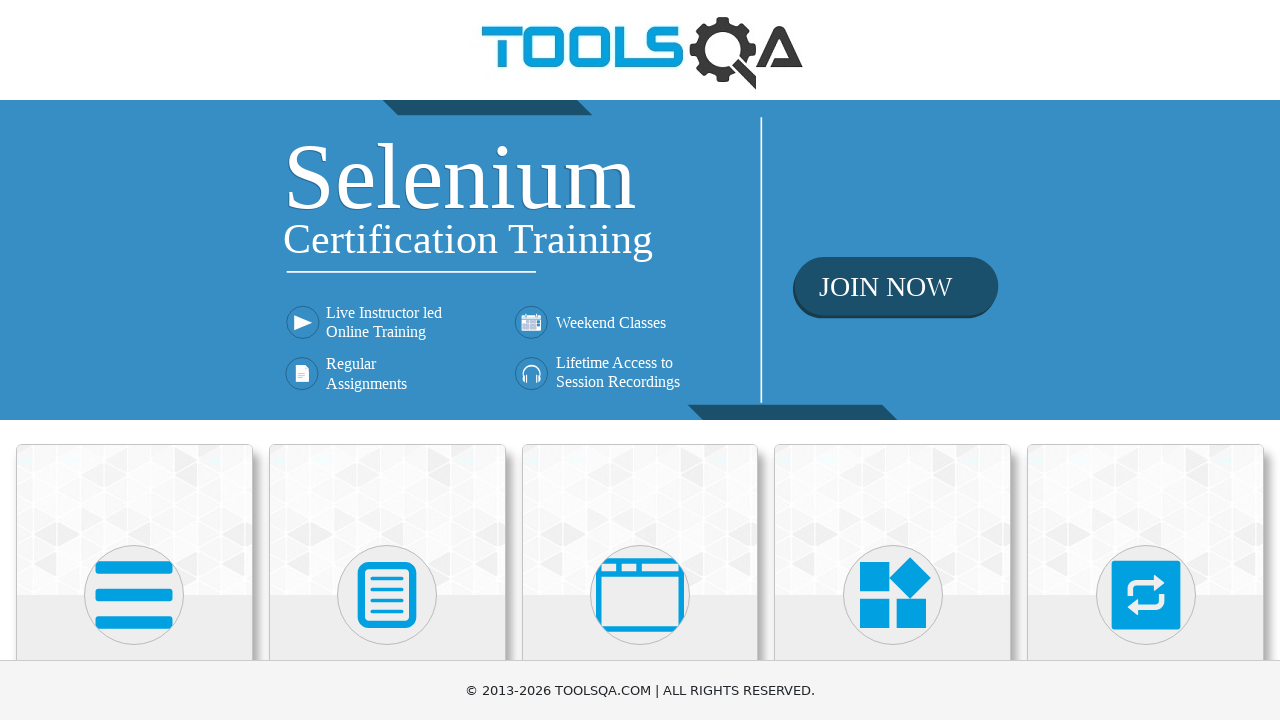

Waited for page to fully load (domcontentloaded)
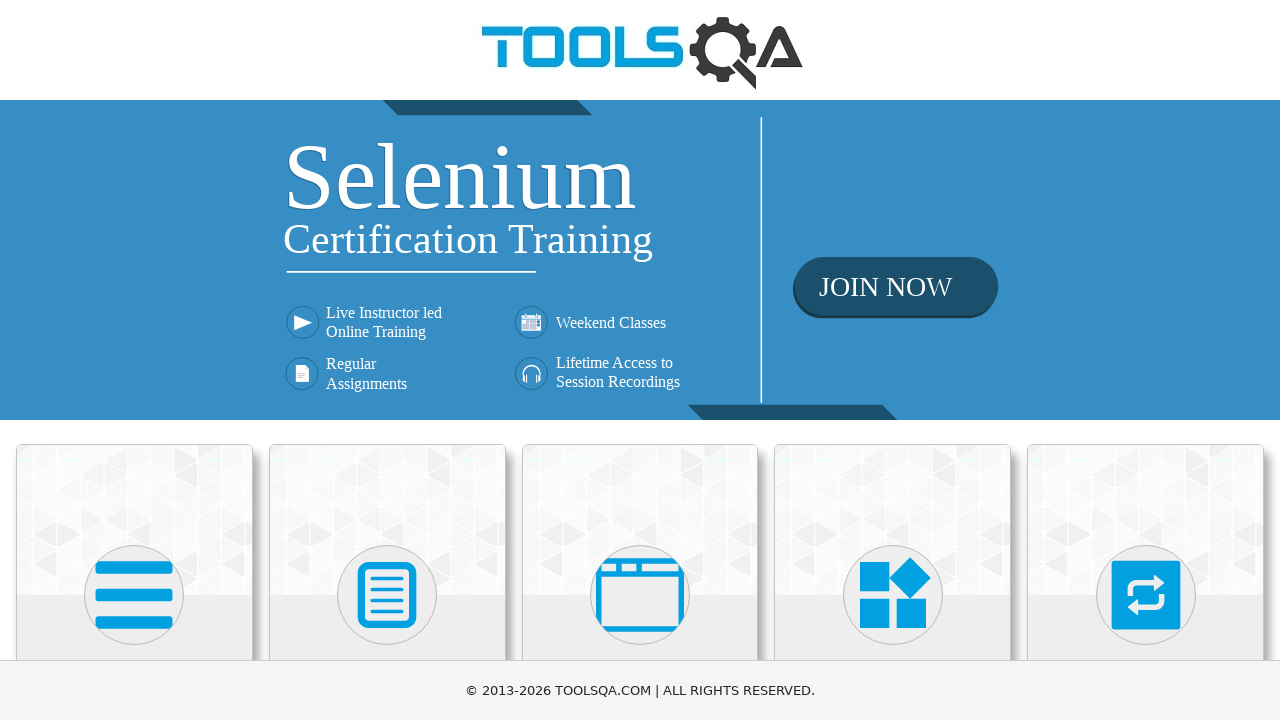

Executed JavaScript to zoom page to 200%
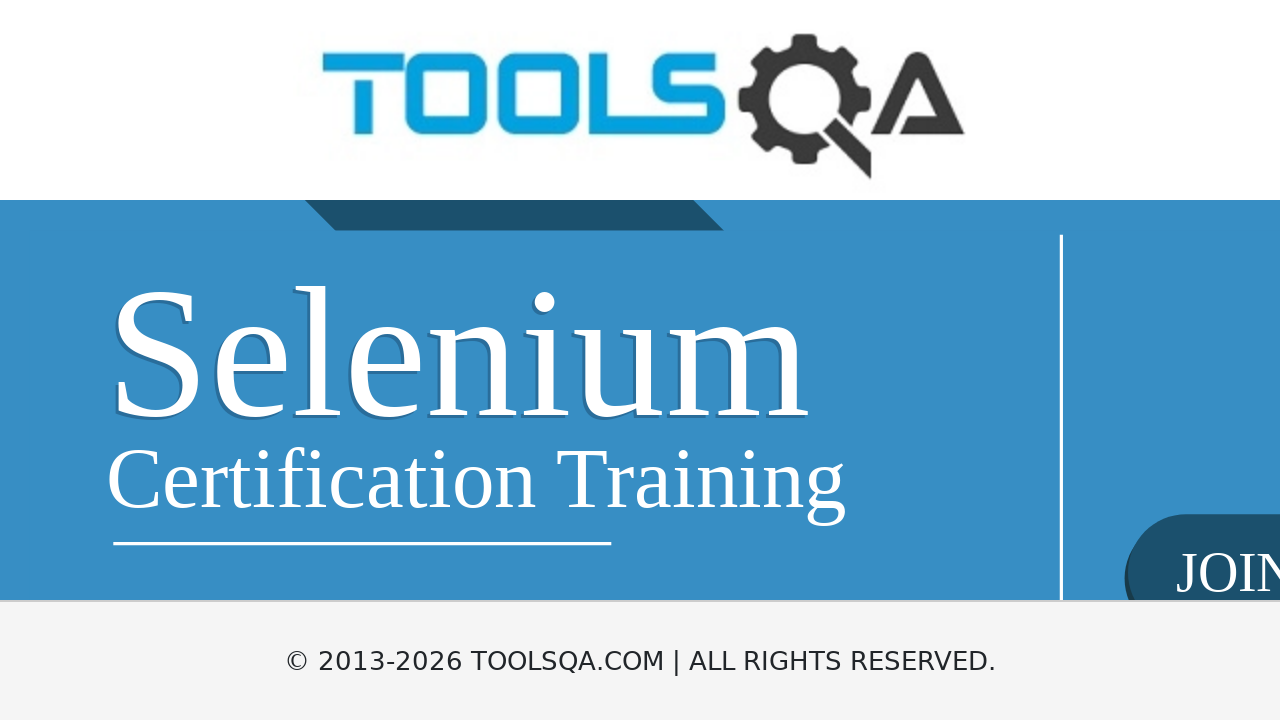

Waited 2 seconds to observe the zoom effect
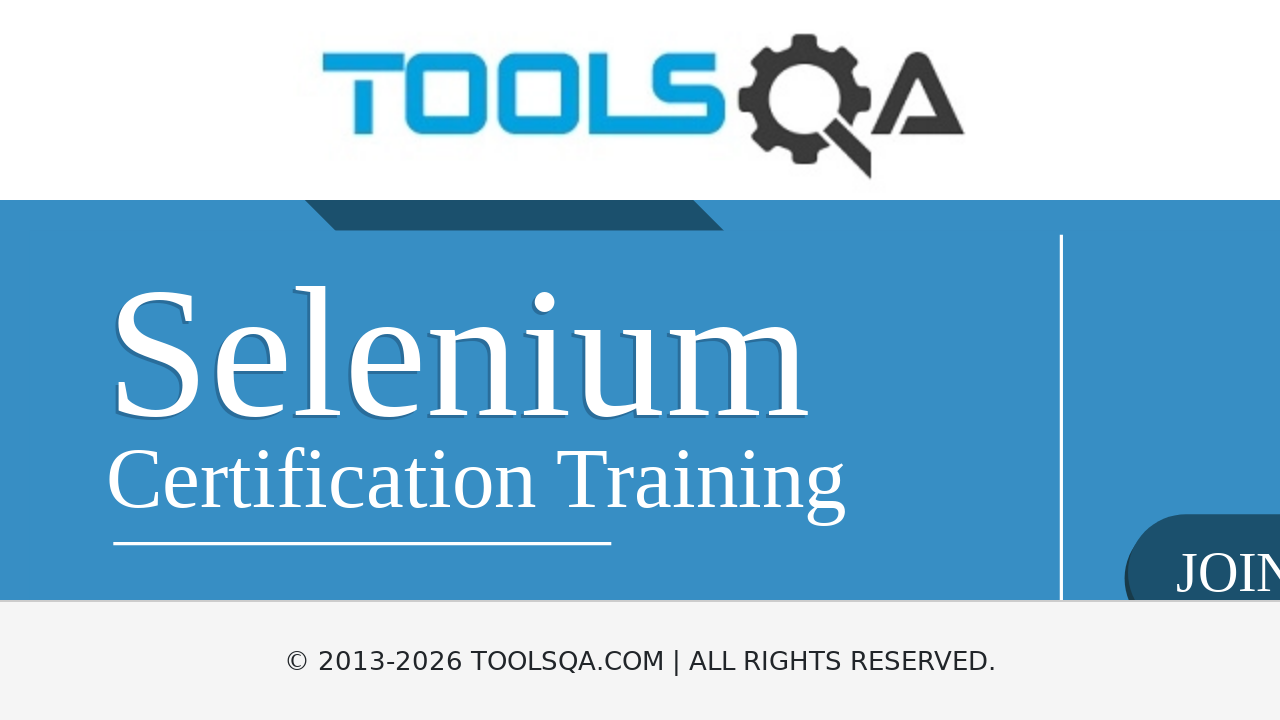

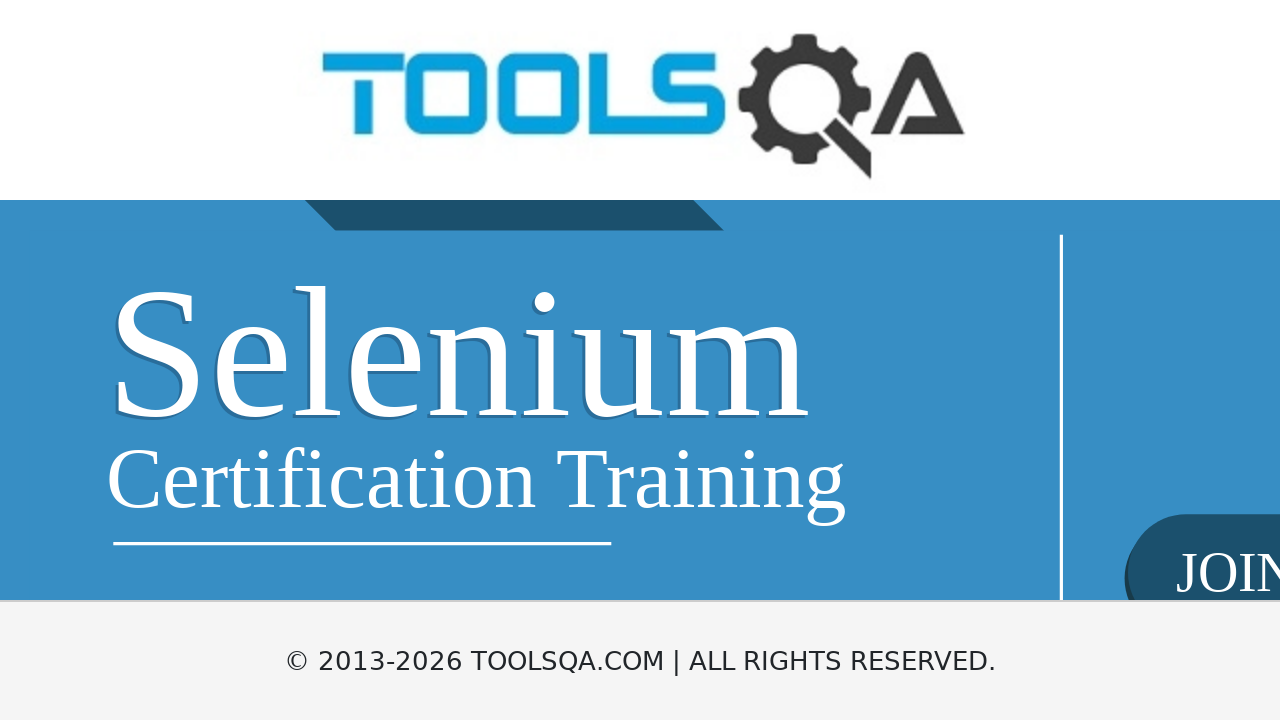